Tests keyboard input functionality by clicking on a name field, entering text, and clicking a button on the Formy keypress test page

Starting URL: https://formy-project.herokuapp.com/keypress

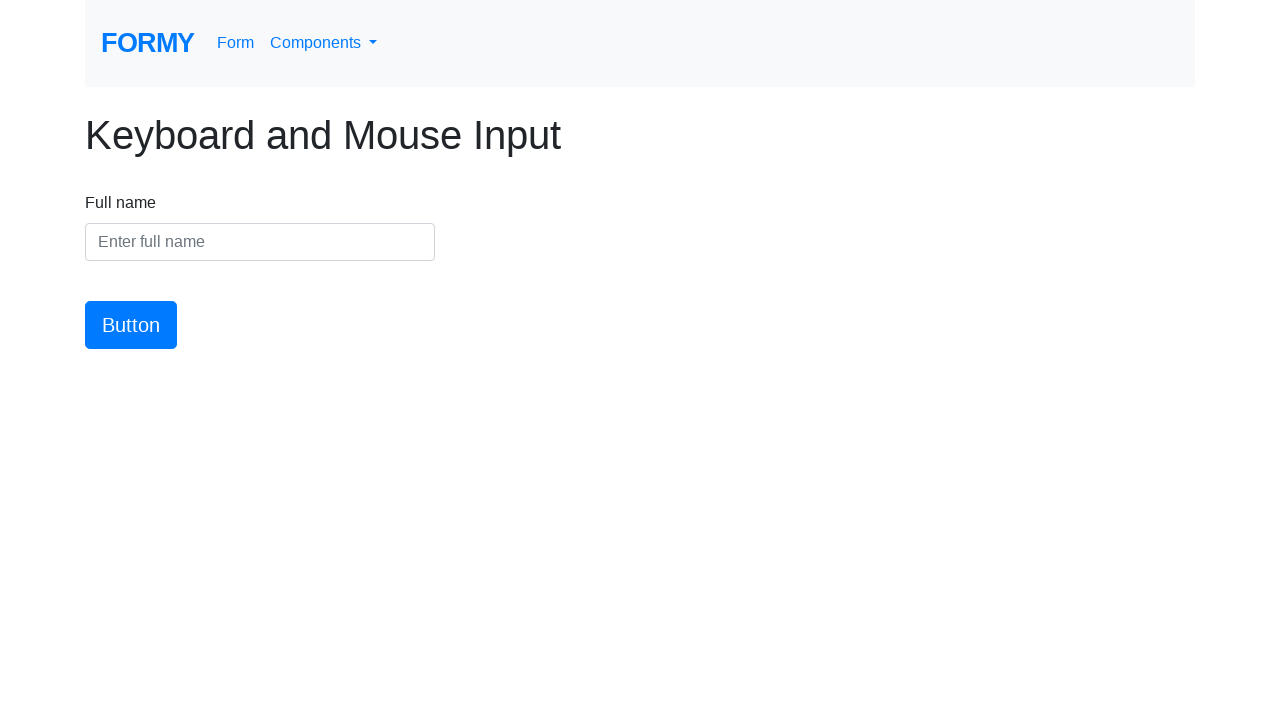

Clicked on the name input field at (260, 242) on #name
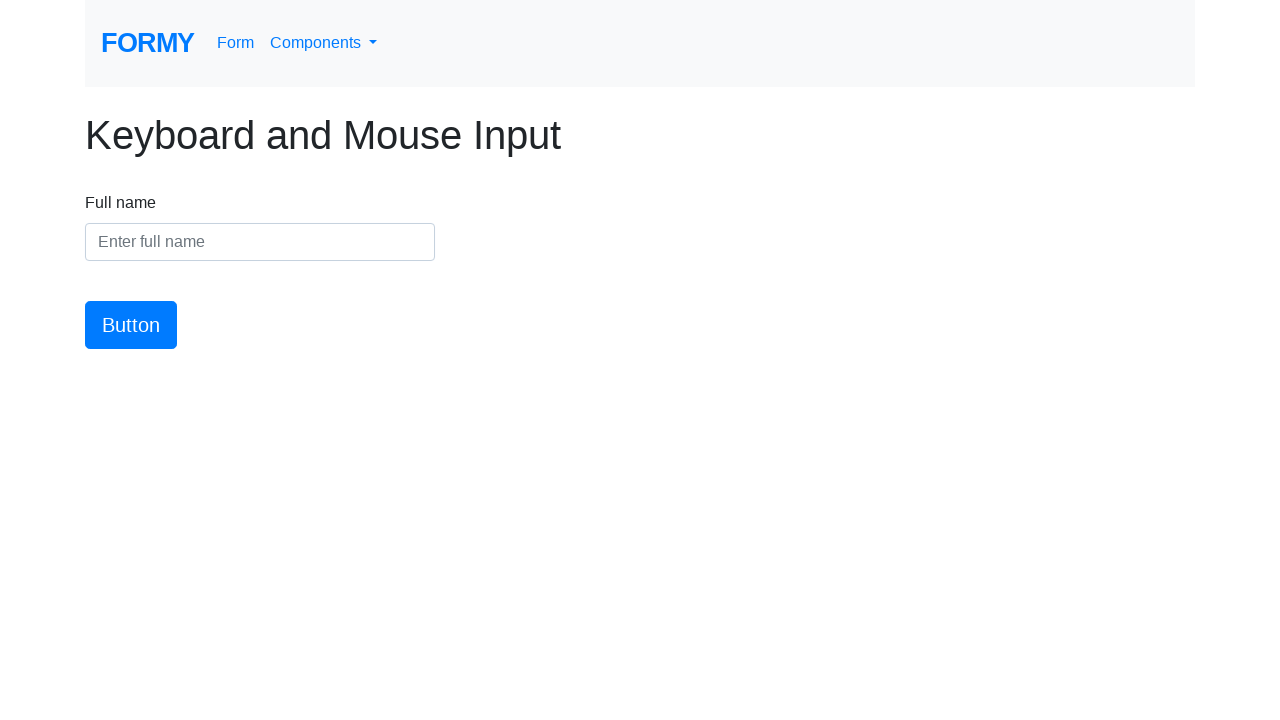

Entered 'Margaret' into the name field on #name
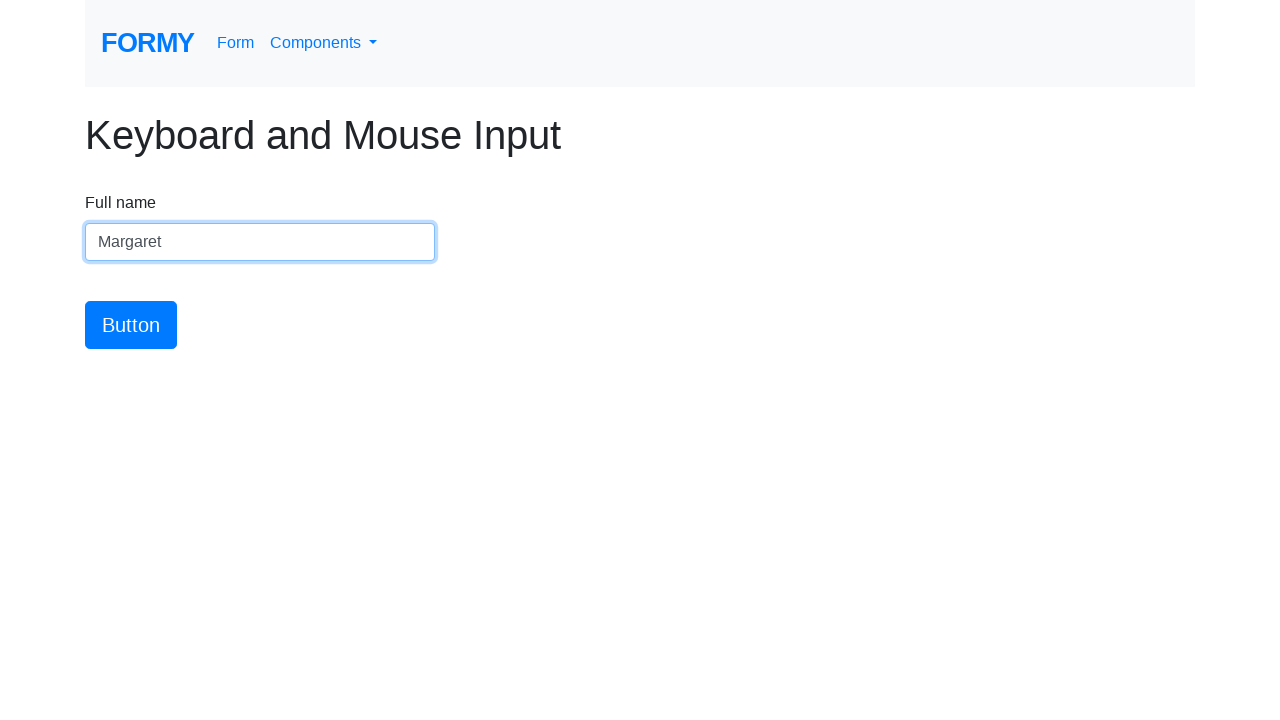

Clicked the submit button at (131, 325) on #button
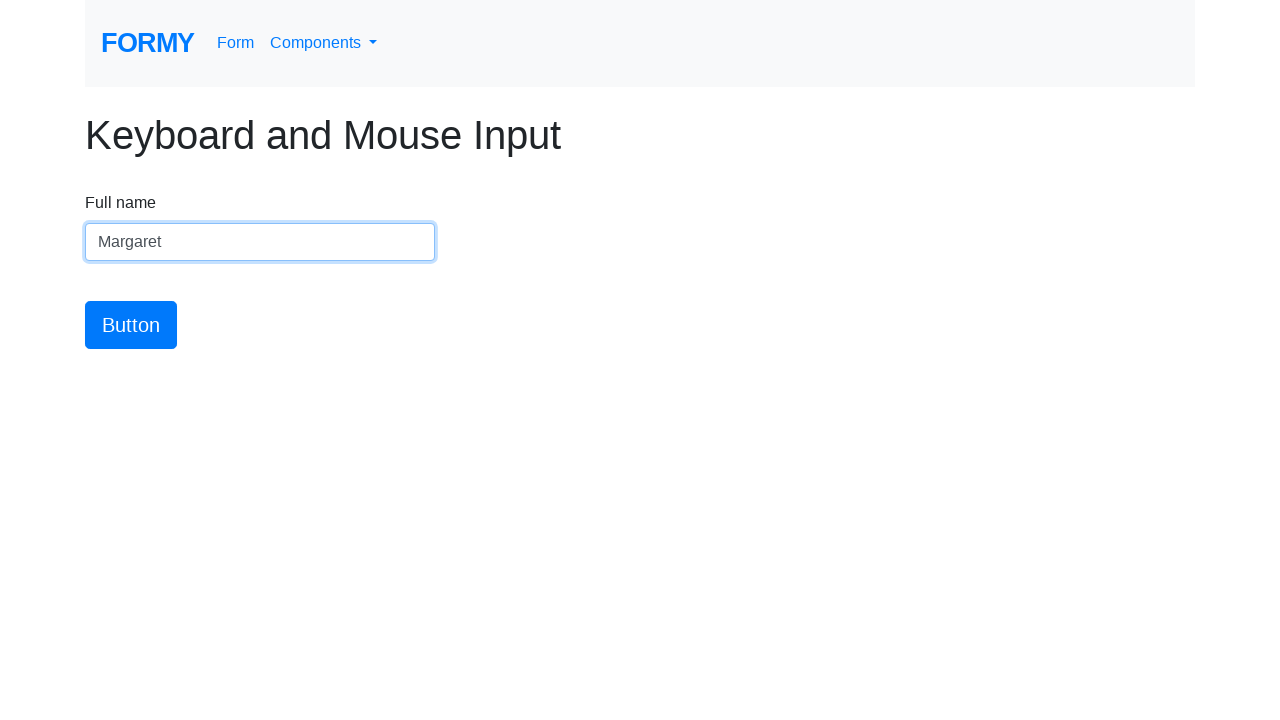

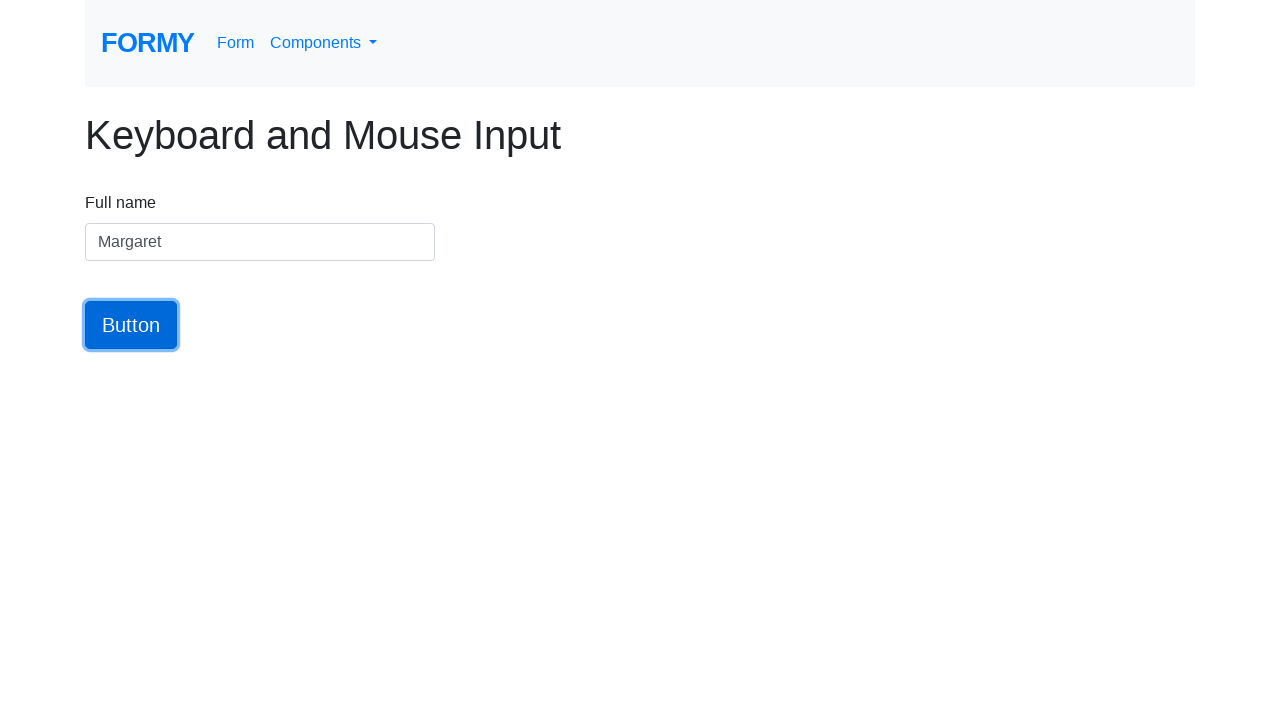